Navigates to the XPath practice page and verifies that user links in the result table are present and accessible

Starting URL: https://selectorshub.com/xpath-practice-page/

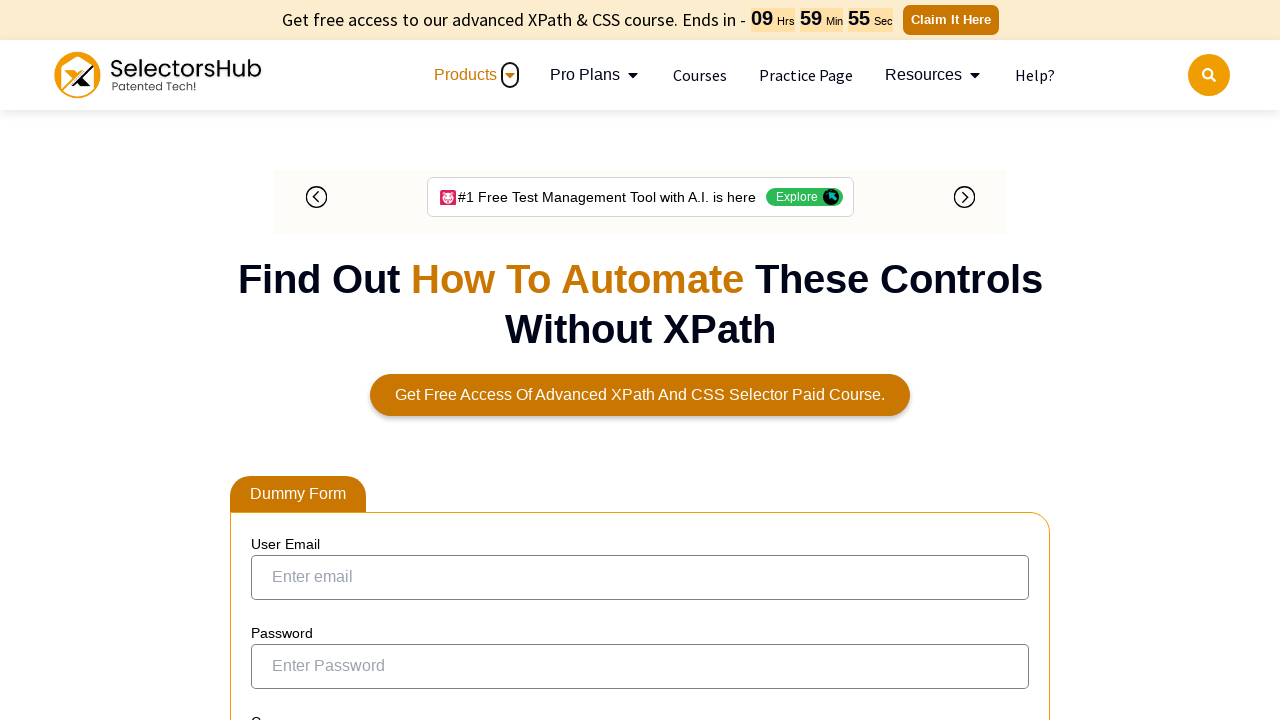

Result table loaded successfully
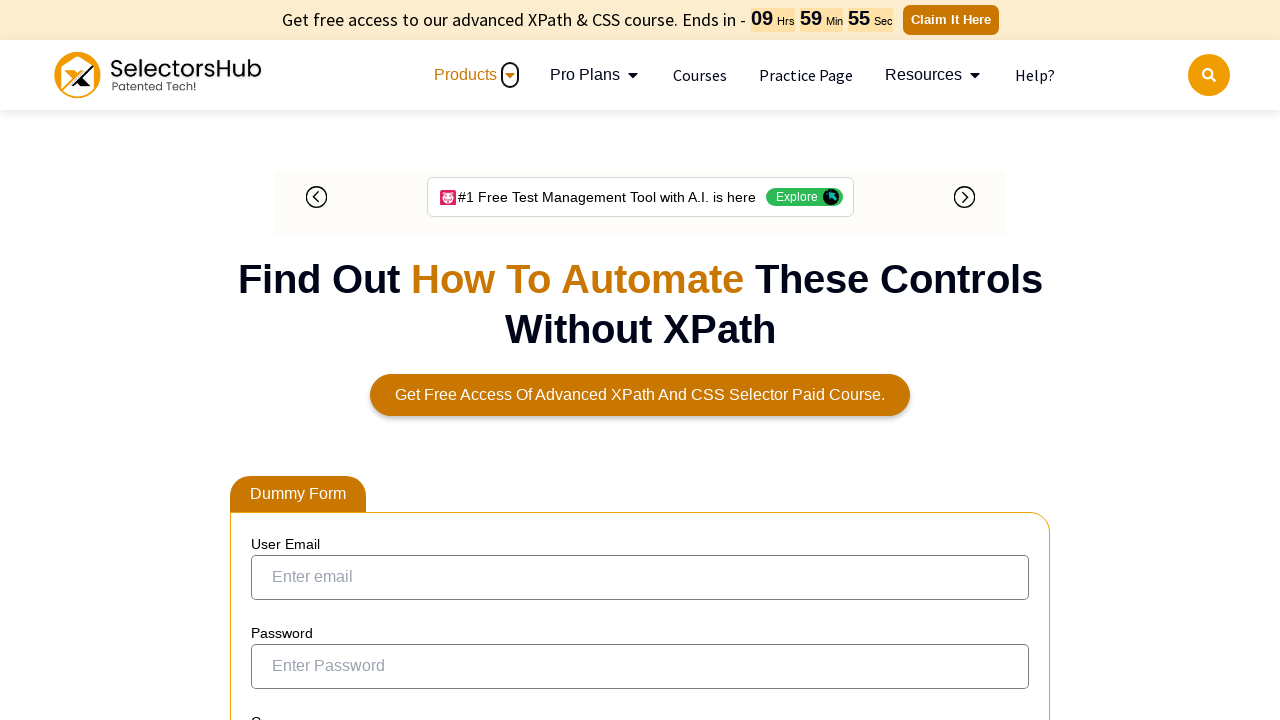

Located all user links in the result table
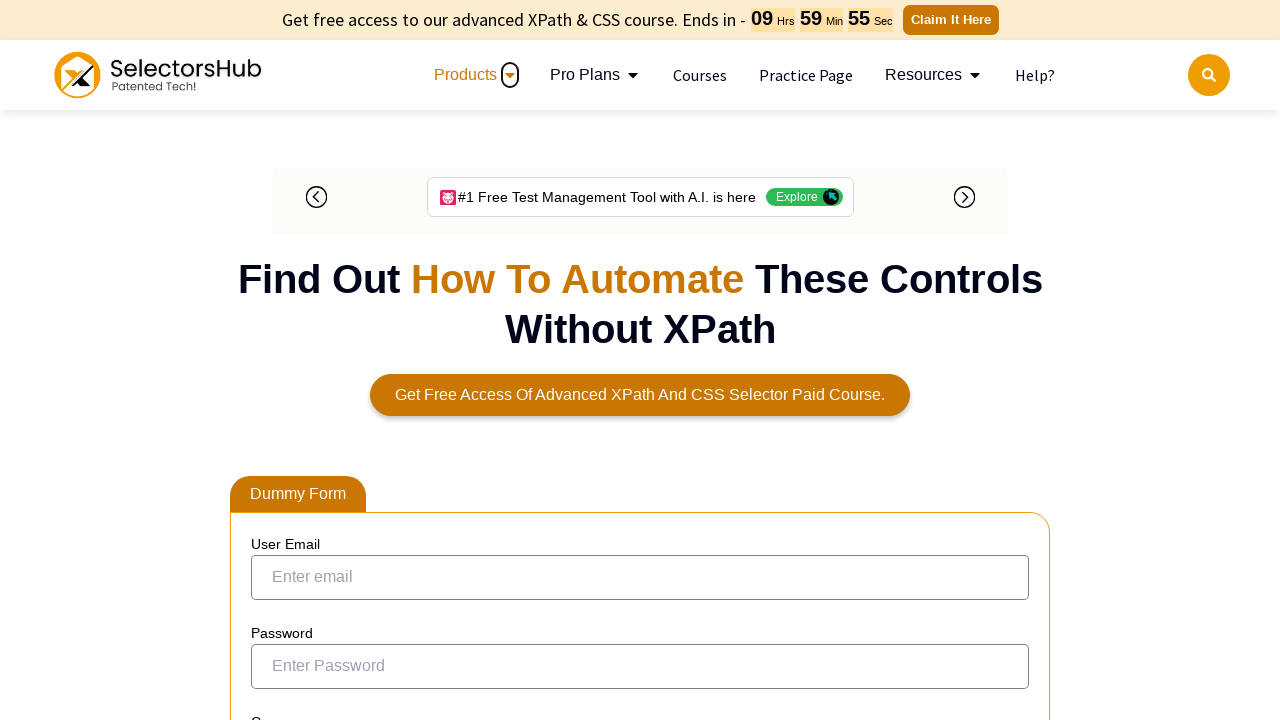

Verified that 6 user links are present in the result table
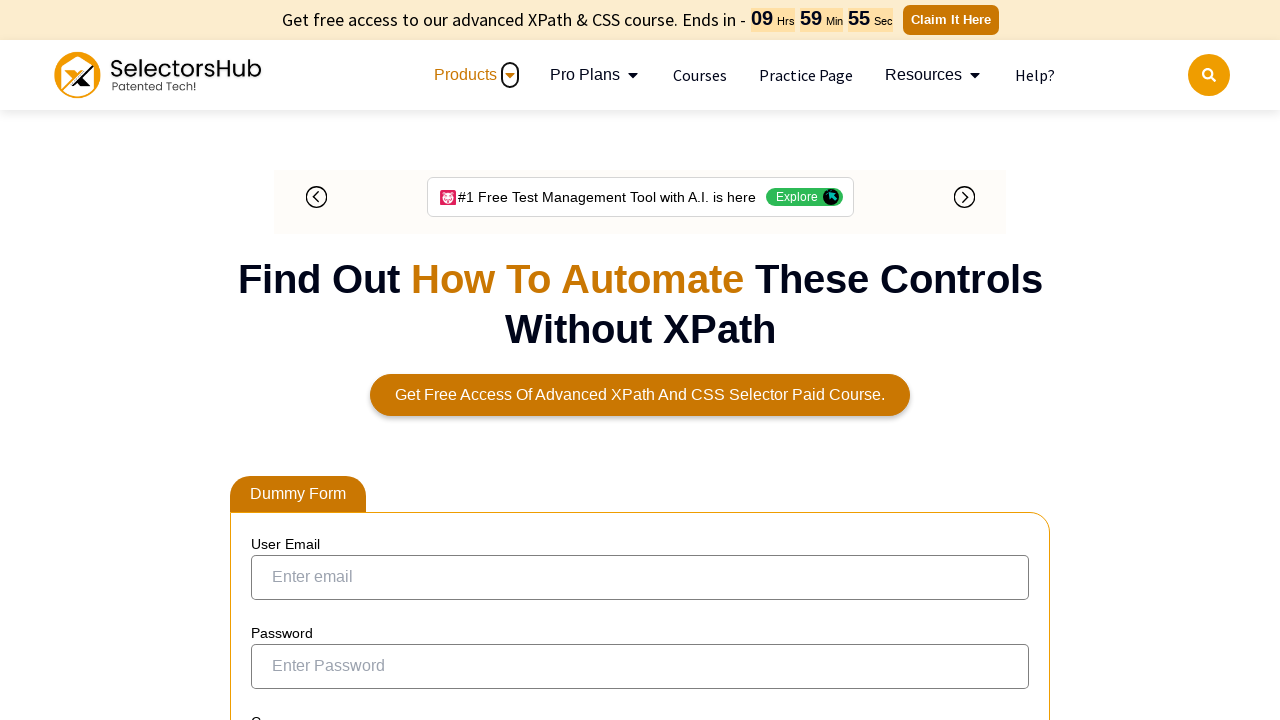

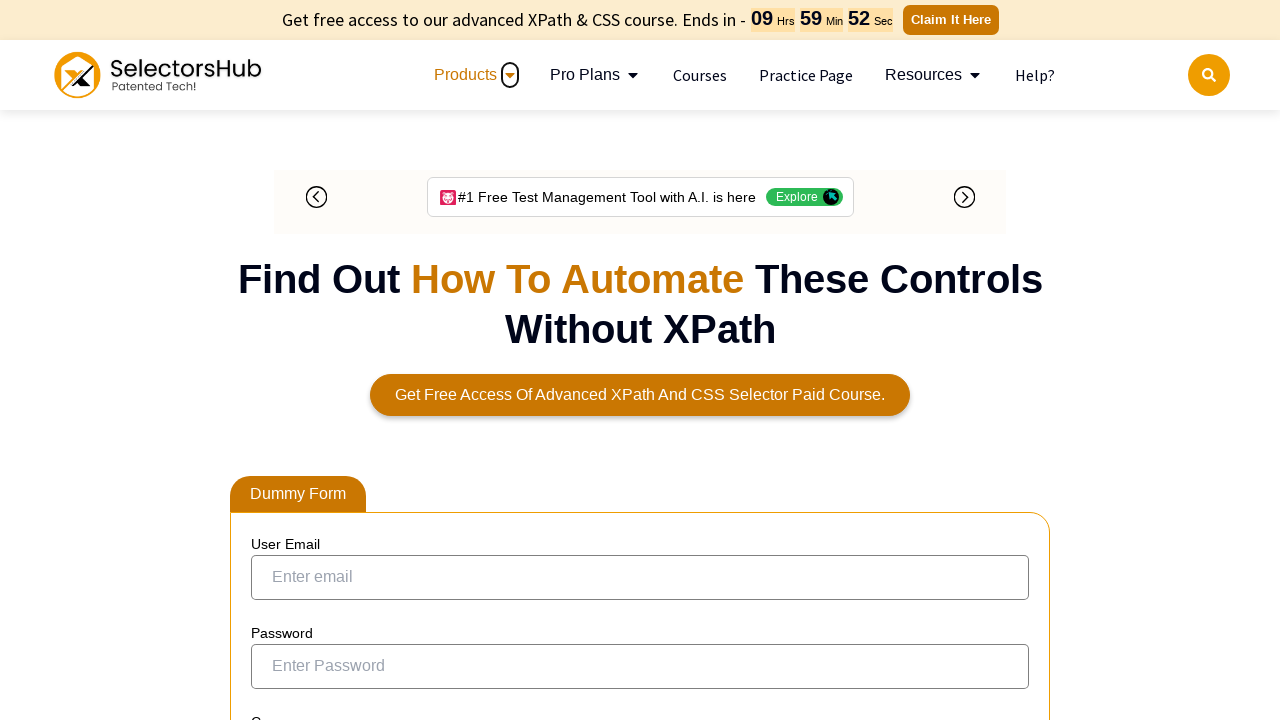